Tests the e-commerce flow on Demoblaze by navigating to the Laptops category, selecting a Sony Vaio i5 laptop, adding it to the cart, and viewing the cart.

Starting URL: https://www.demoblaze.com/index.html

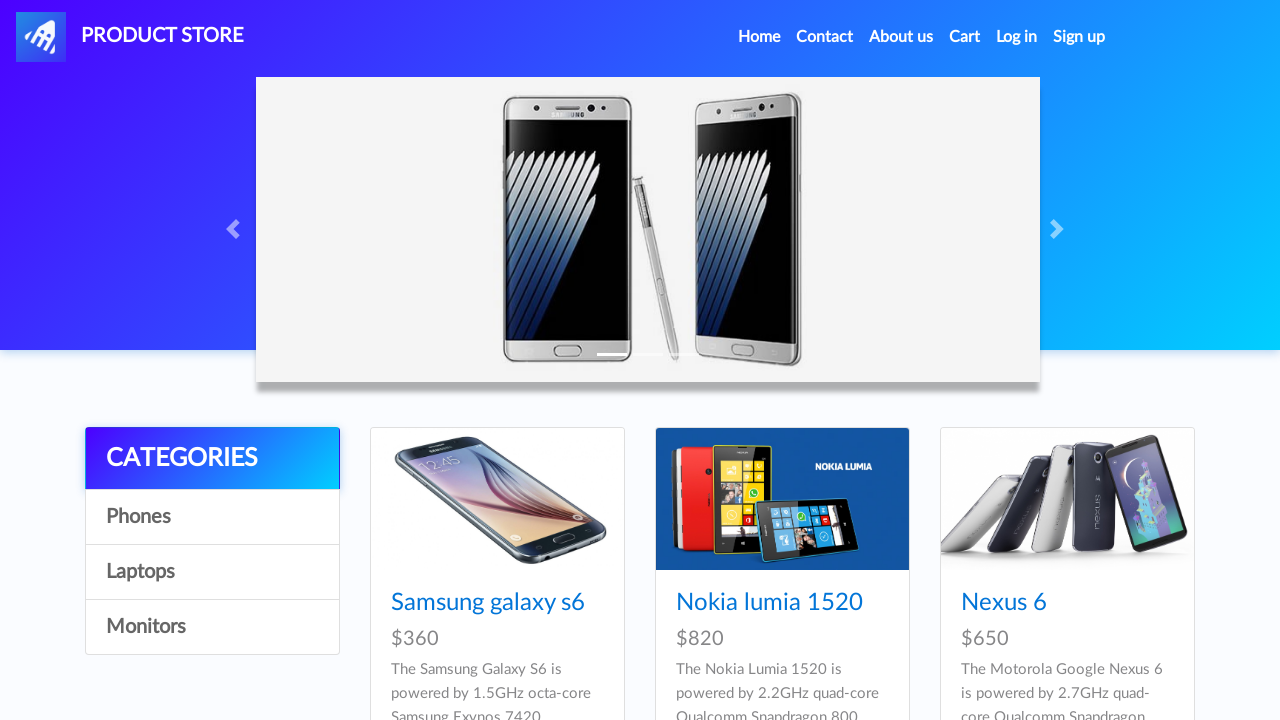

Verified that the page URL is https://www.demoblaze.com/index.html
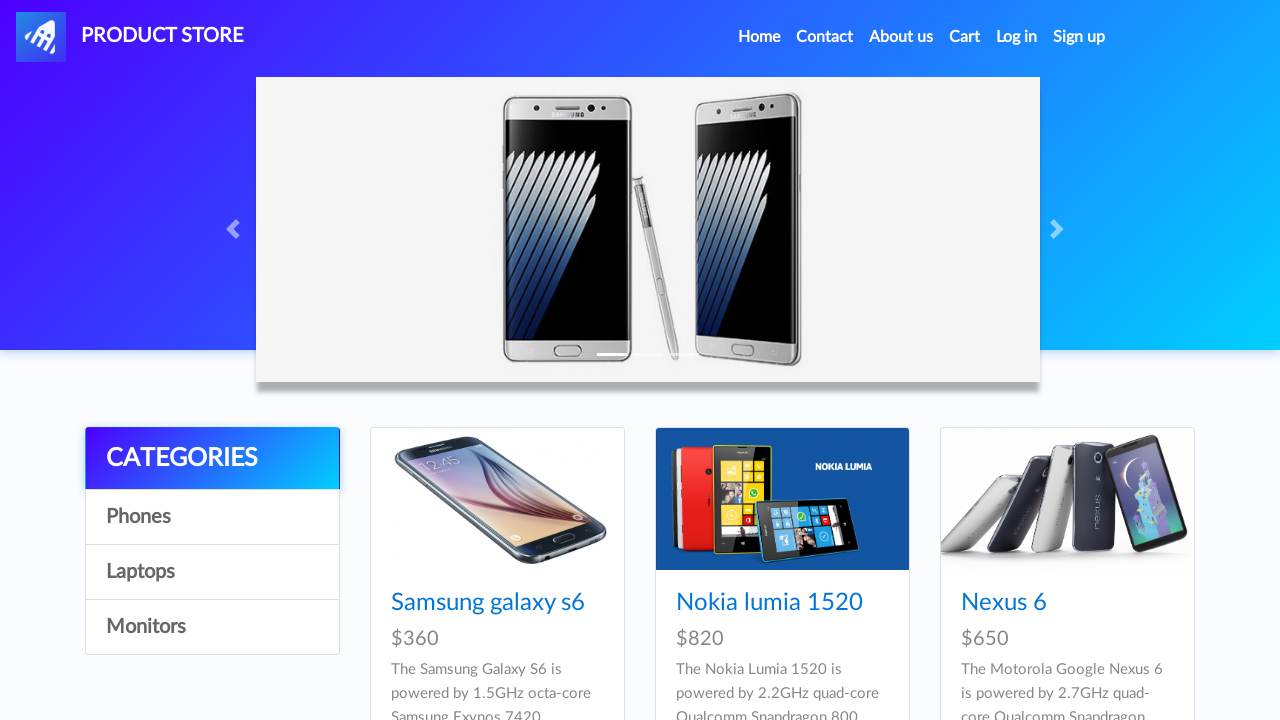

Laptops category link became visible
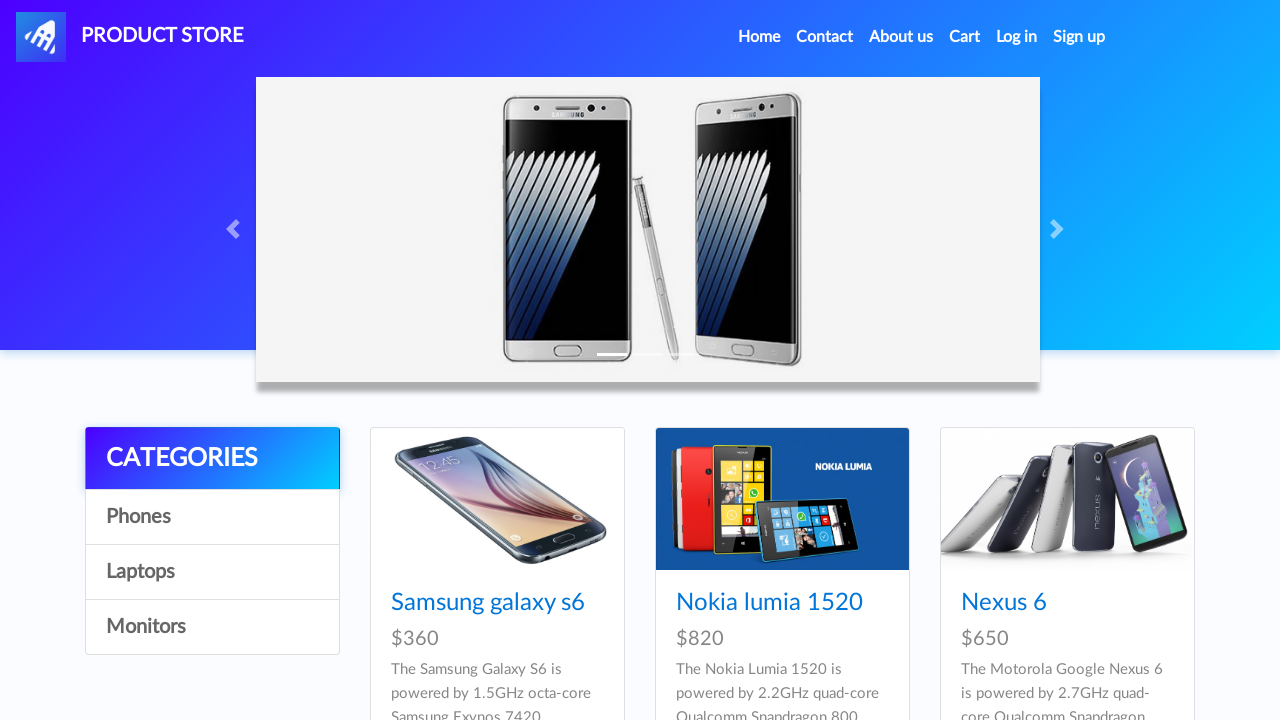

Clicked on Laptops category at (212, 572) on a:has-text('Laptops')
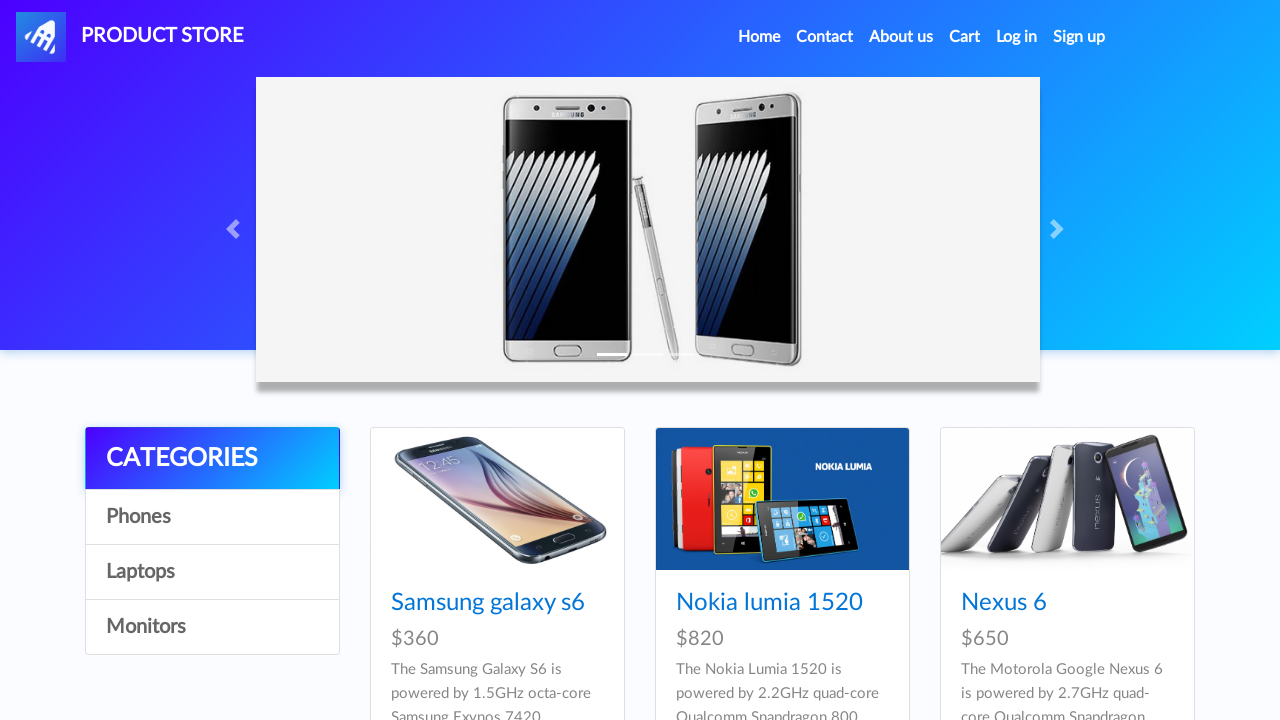

Sony vaio i5 product became visible
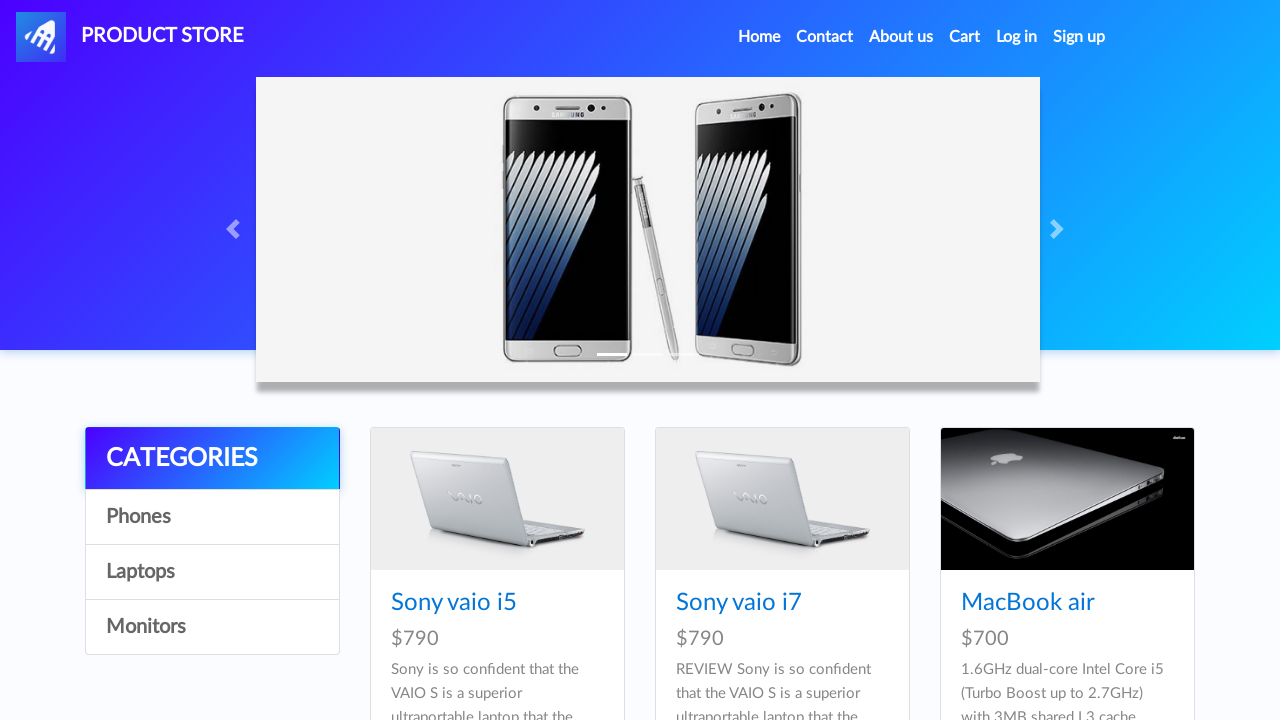

Retrieved product name: Sony vaio i5
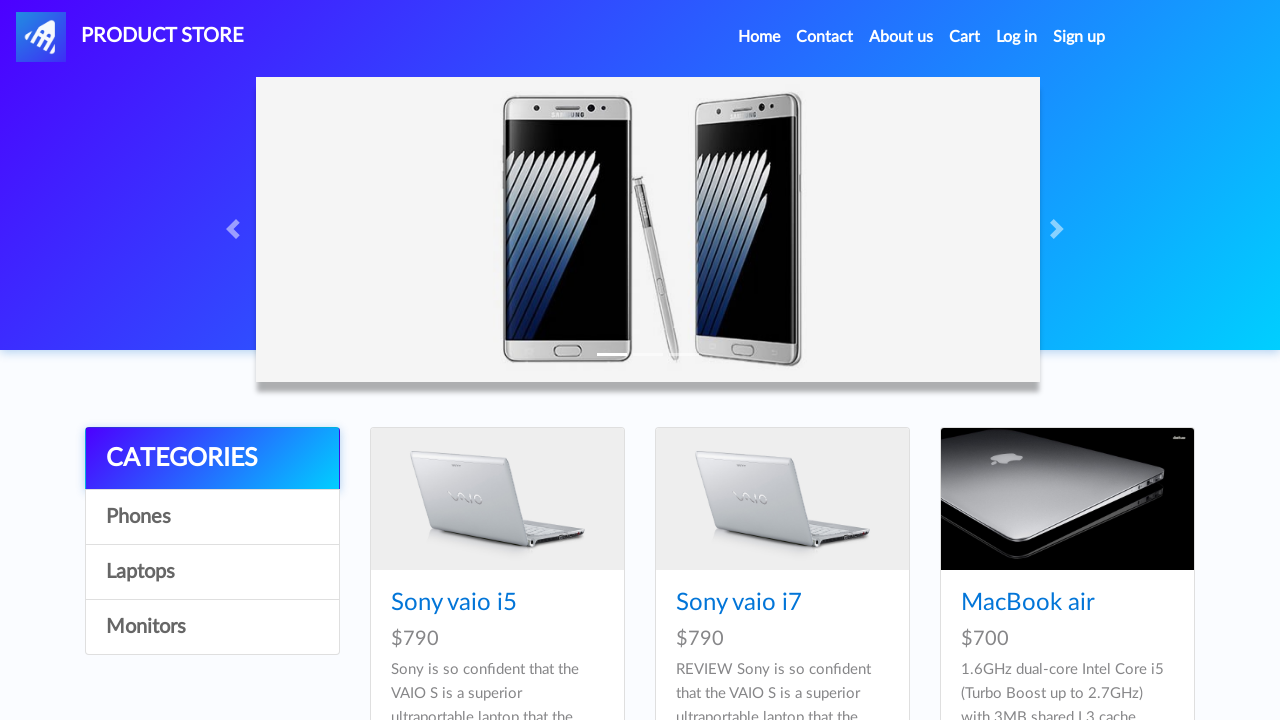

Retrieved product price: $790
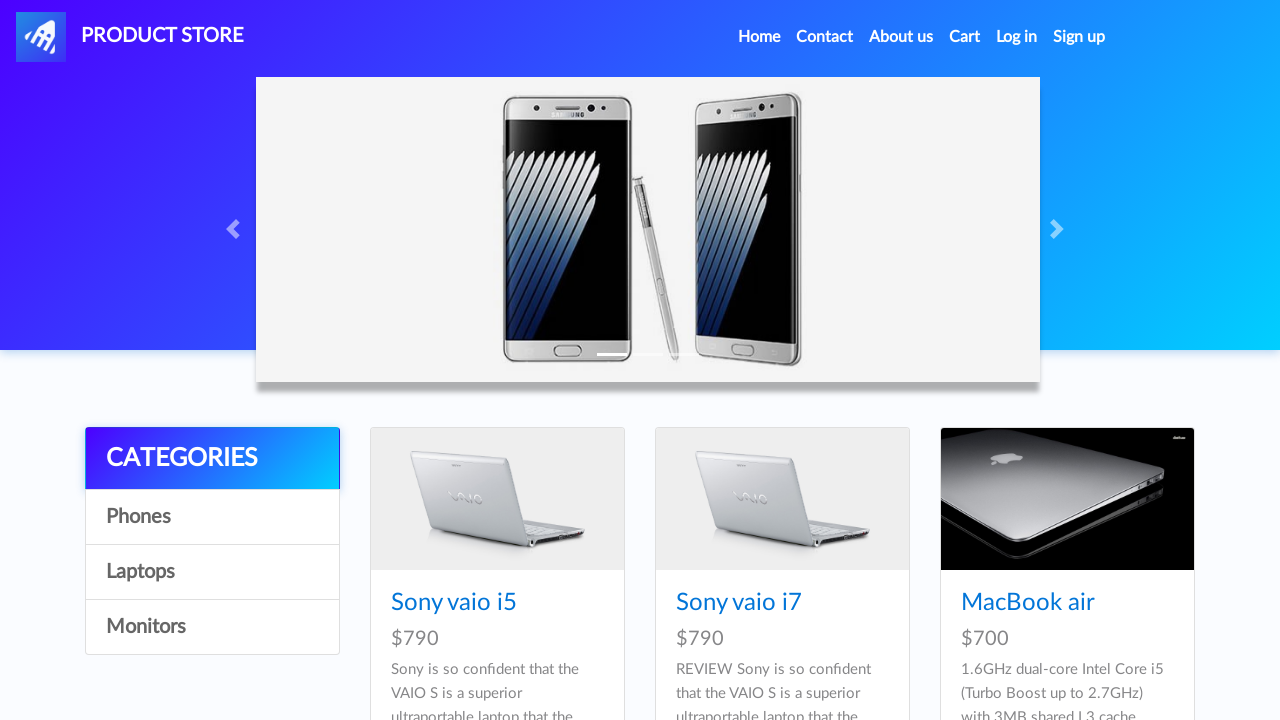

Clicked on Sony vaio i5 product at (454, 603) on a:has-text('Sony vaio i5')
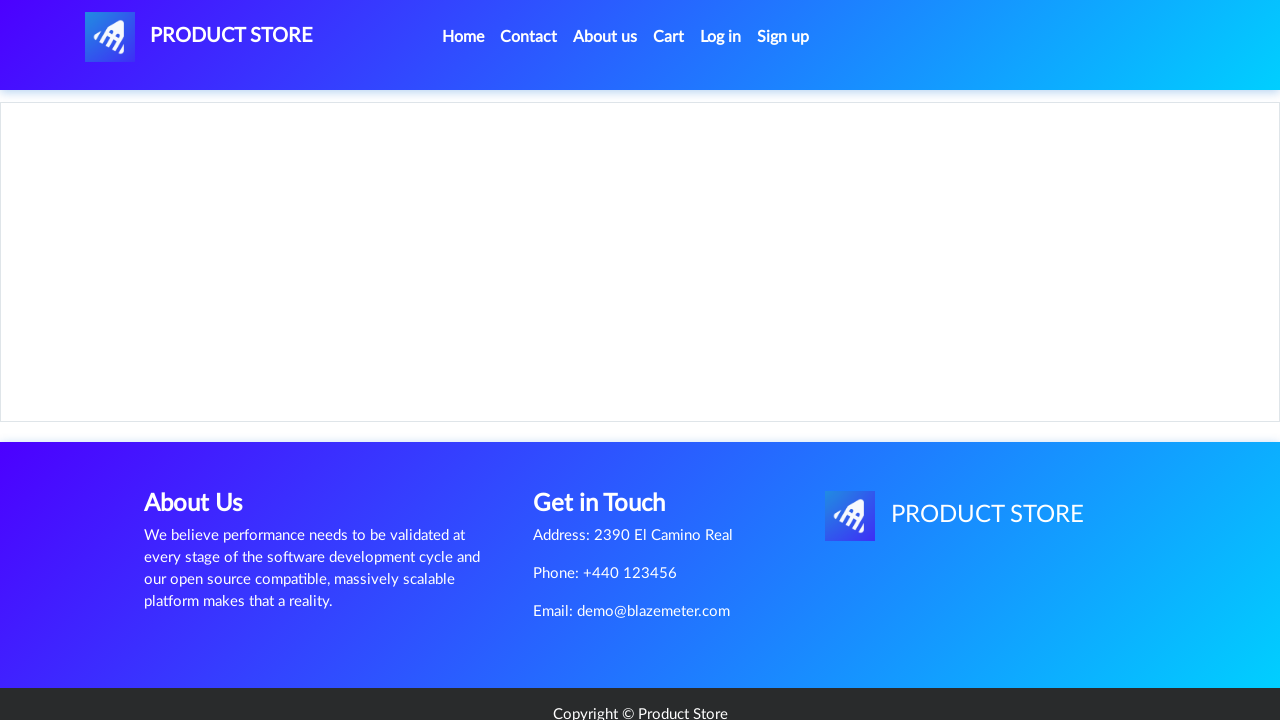

Add to cart button became visible
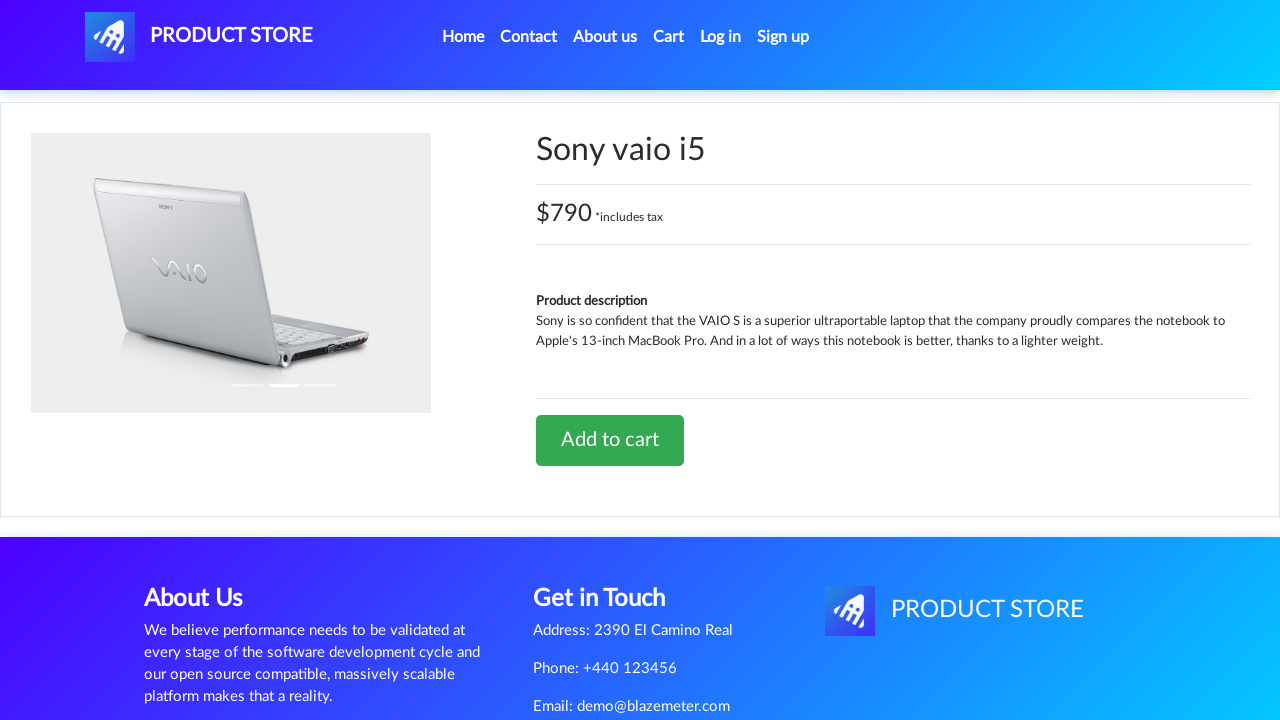

Clicked Add to cart button at (610, 440) on a:has-text('Add to cart')
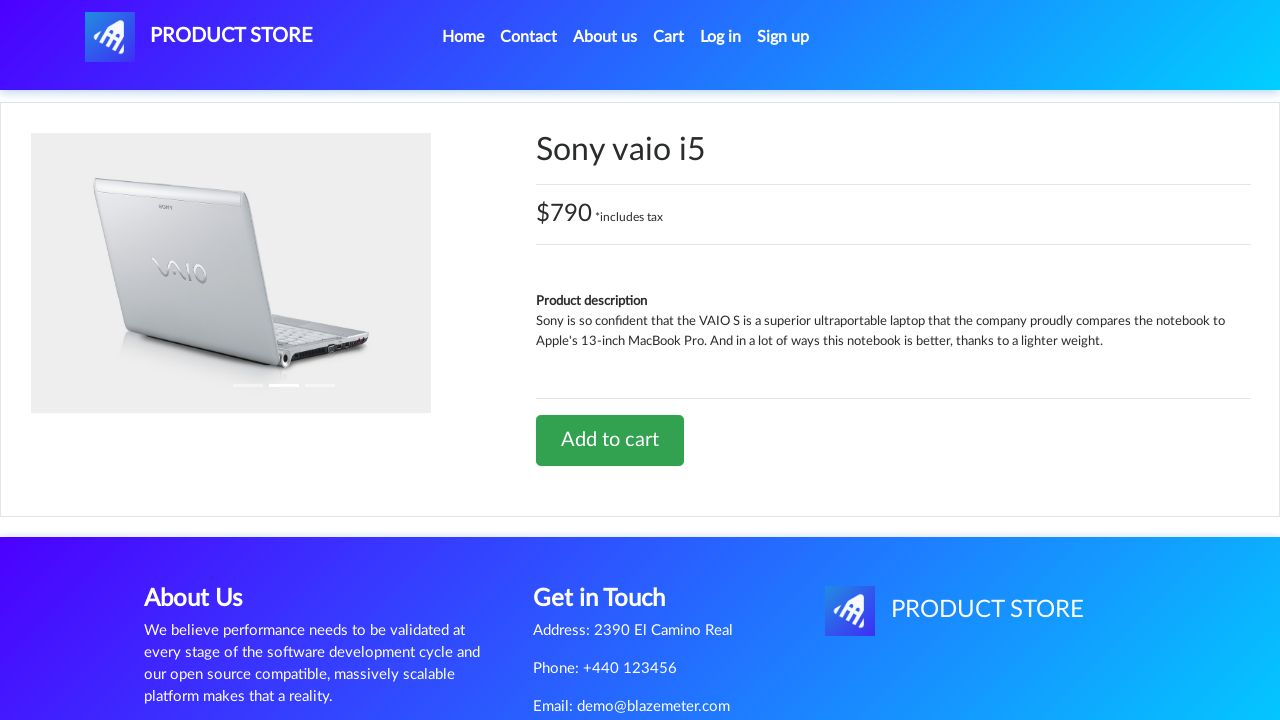

Cart link became visible
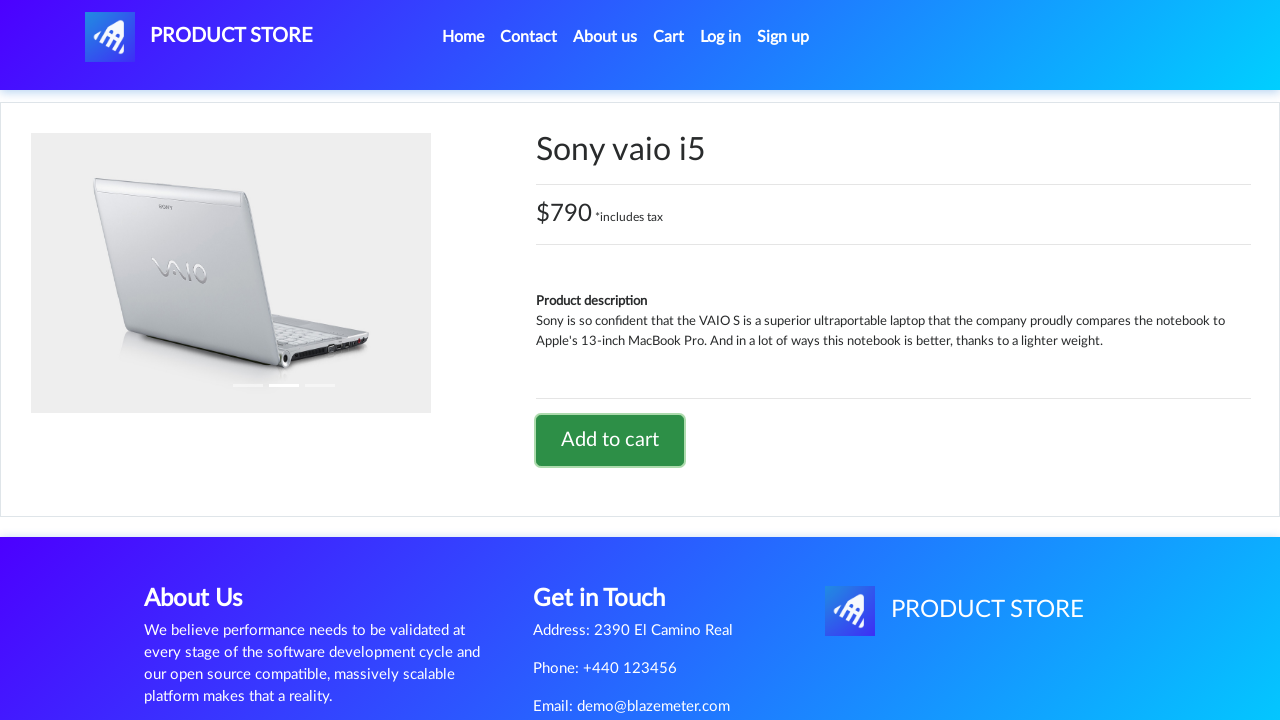

Clicked on Cart link to view cart at (669, 37) on #cartur
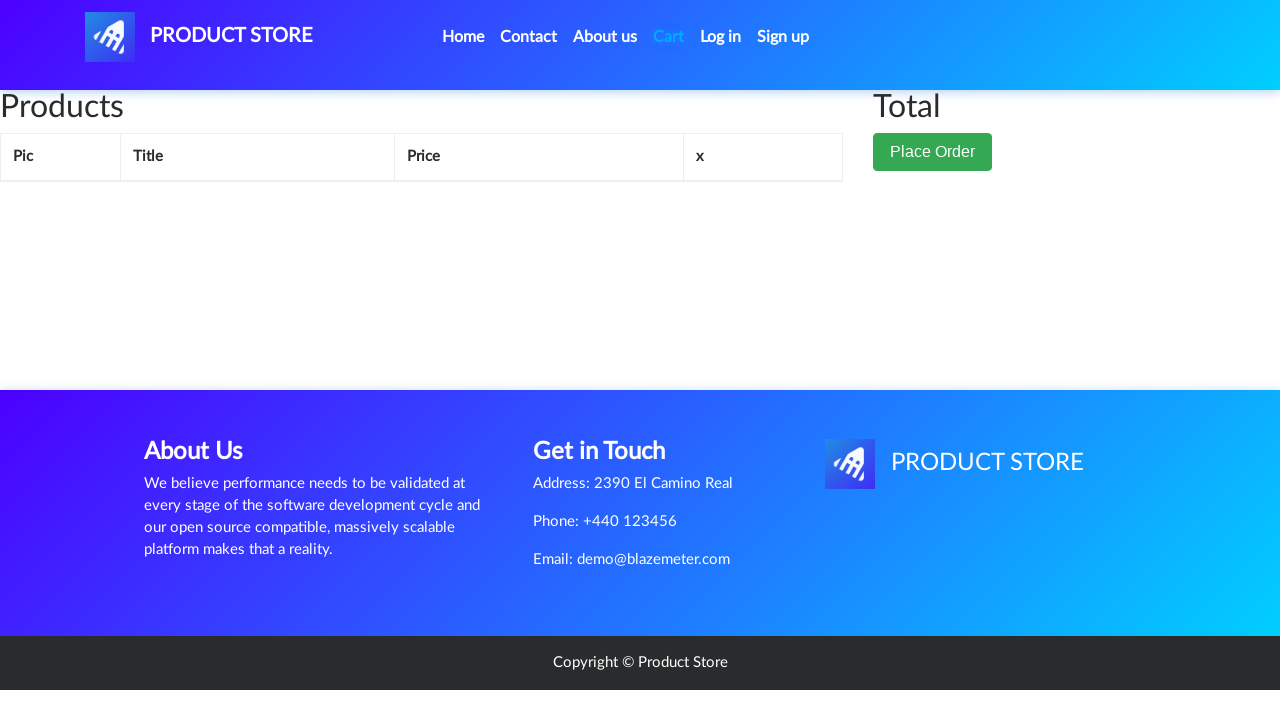

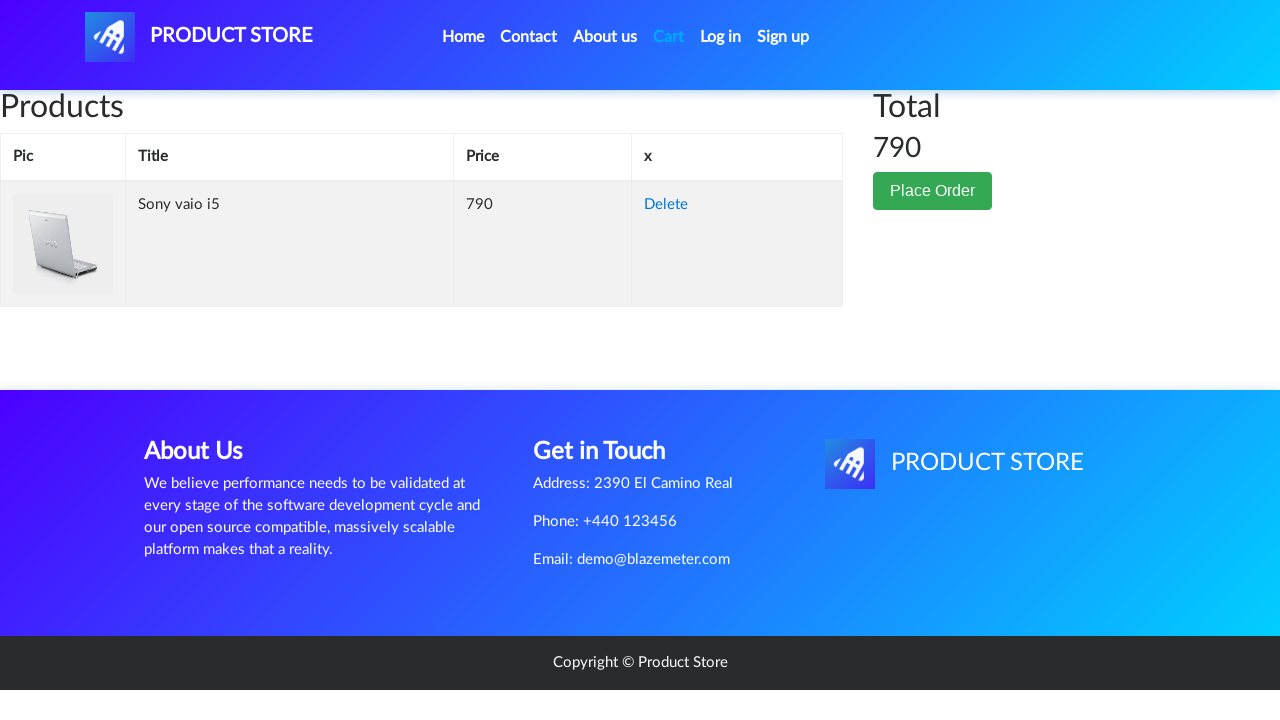